Navigates to JPL Space page and clicks the full image button to view the featured Mars image

Starting URL: https://data-class-jpl-space.s3.amazonaws.com/JPL_Space/index.html

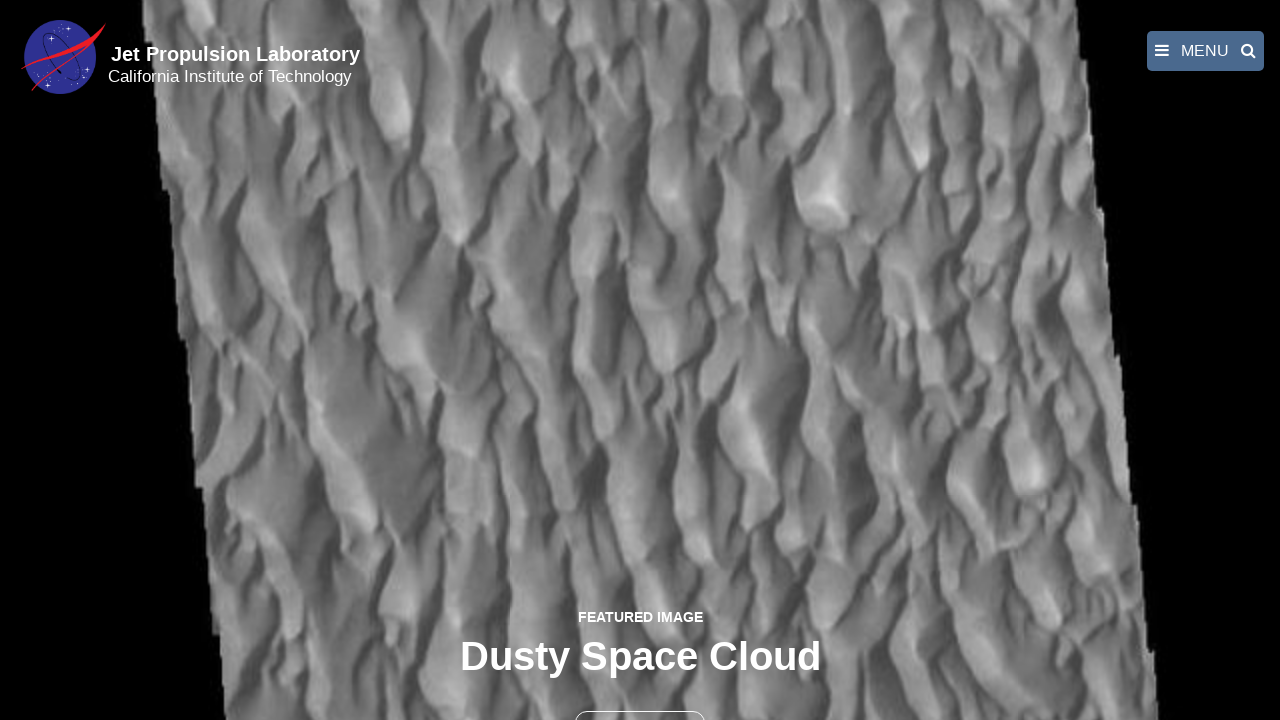

Navigated to JPL Space page
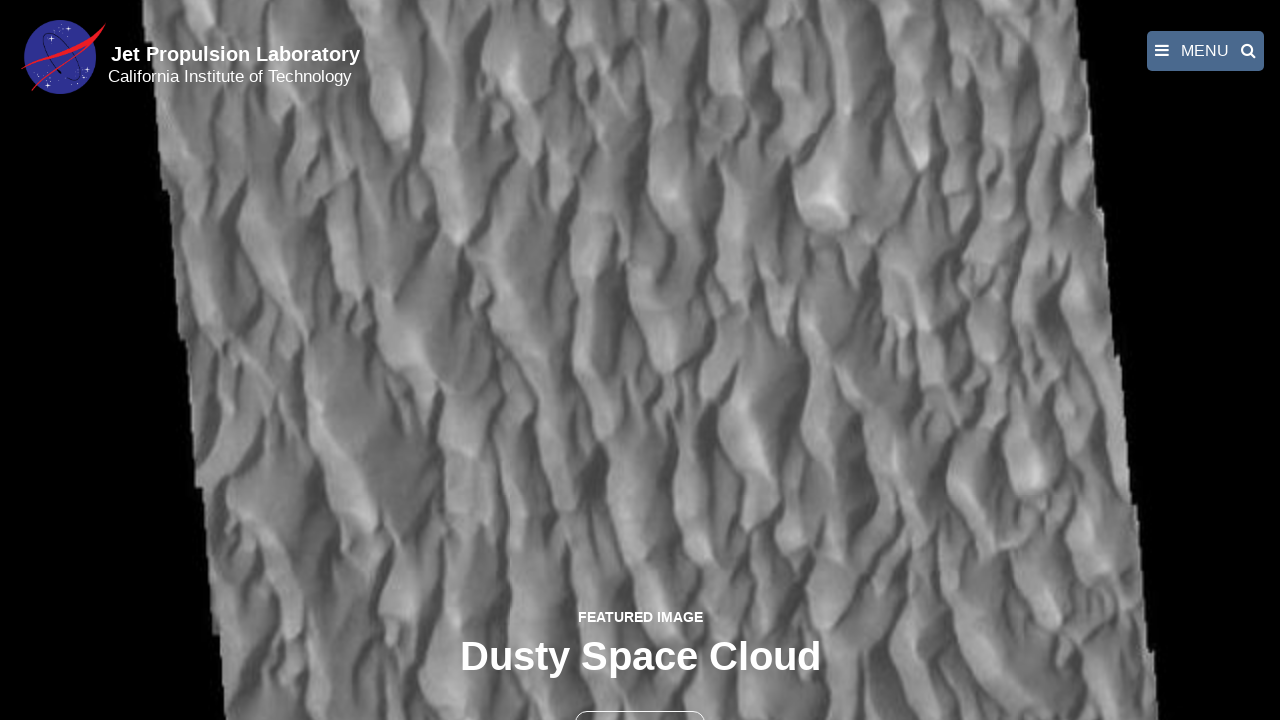

Clicked the full image button to view featured Mars image at (640, 699) on button >> nth=1
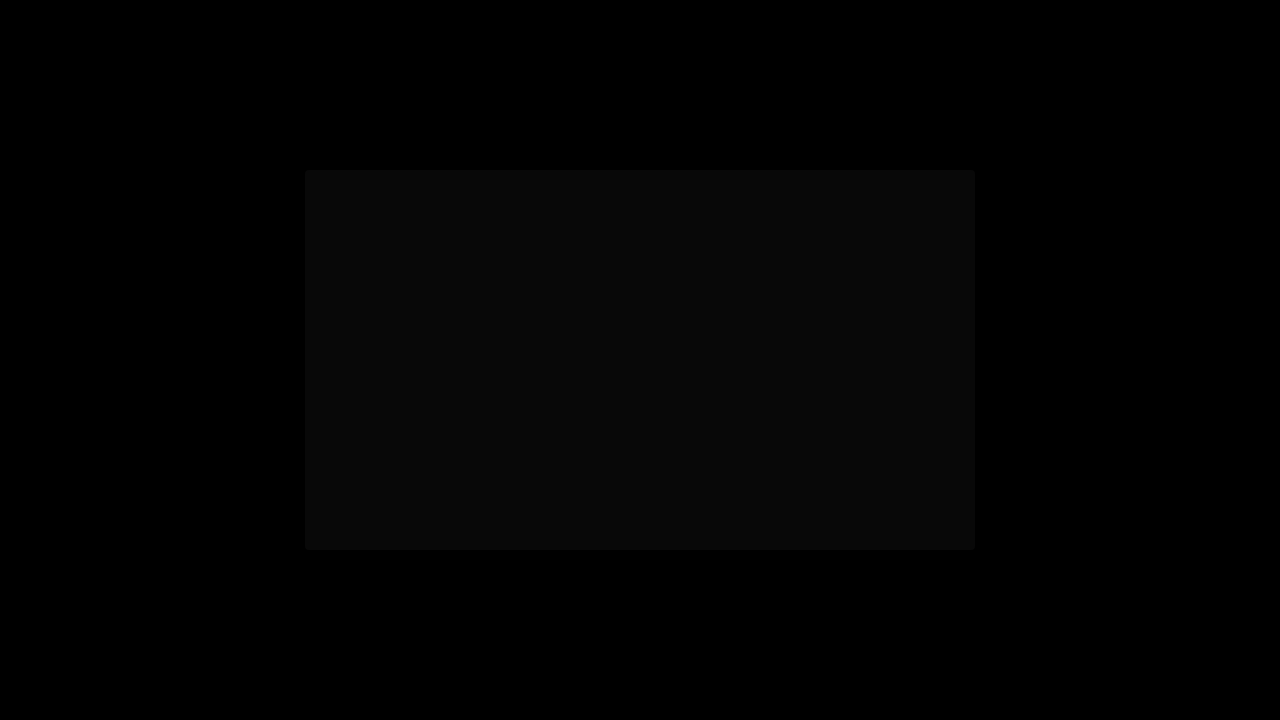

Full featured Mars image loaded
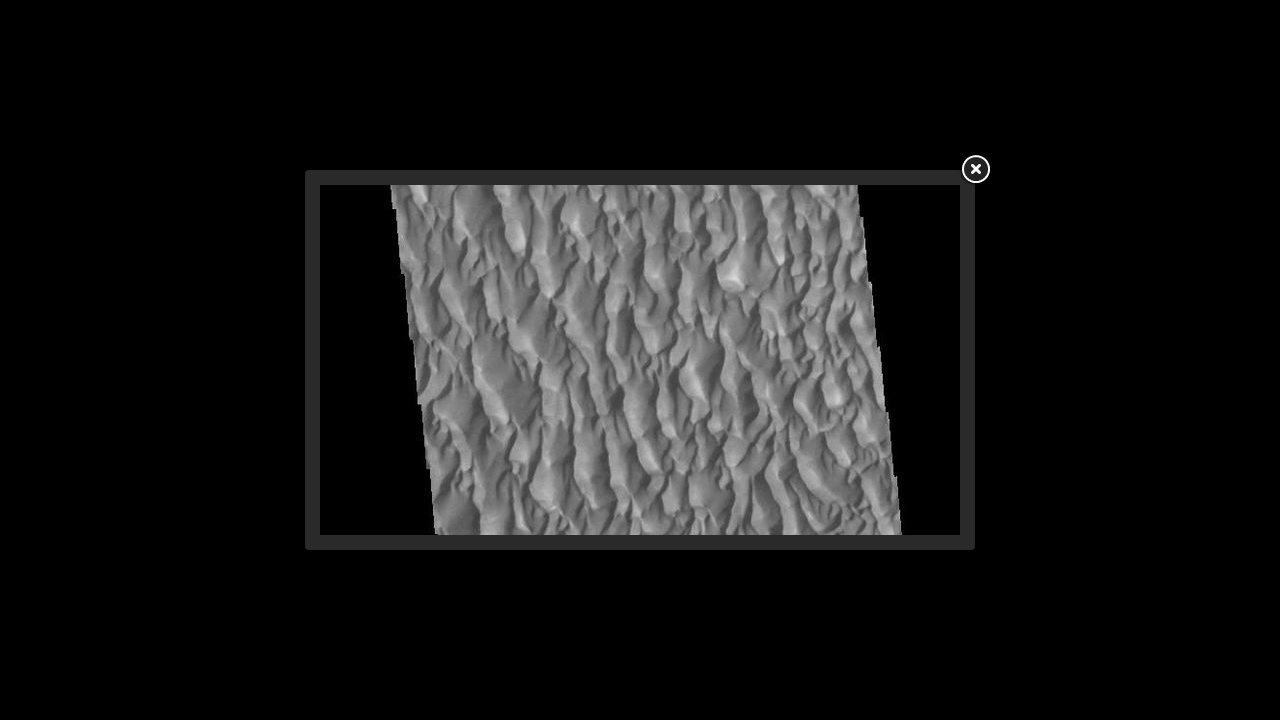

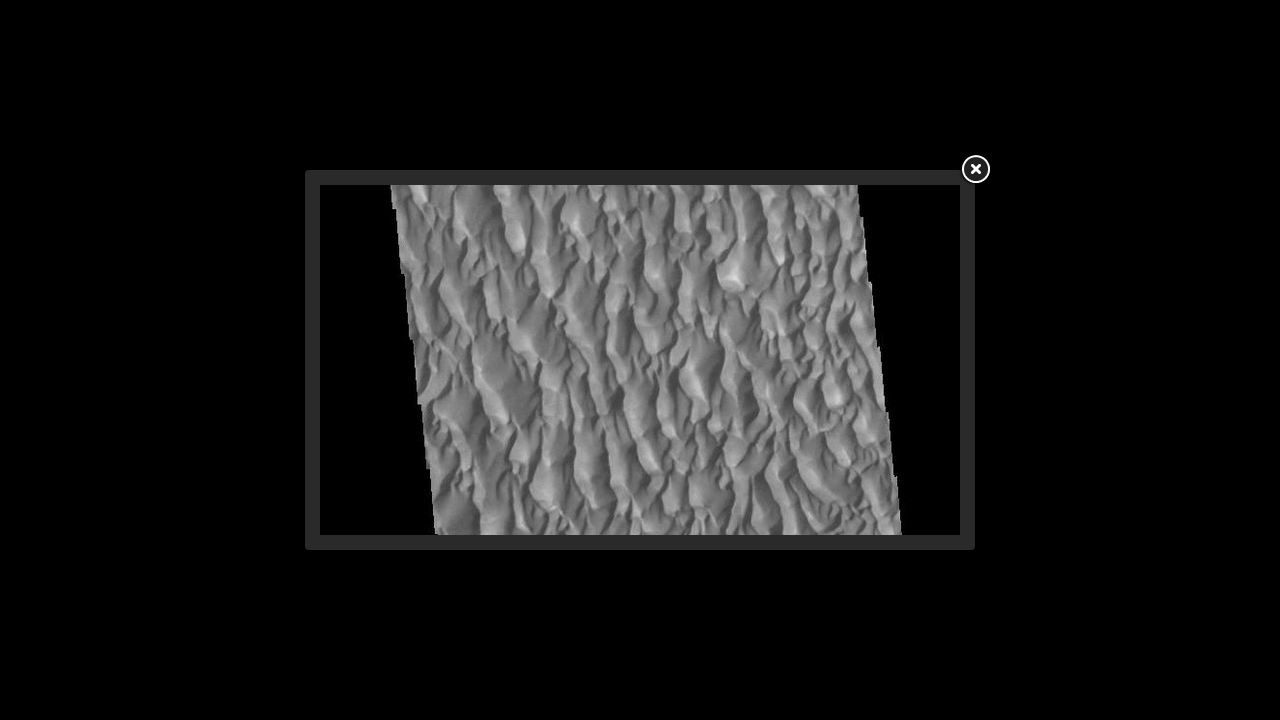